Tests mouse hover action over an element

Starting URL: https://testautomationpractice.blogspot.com

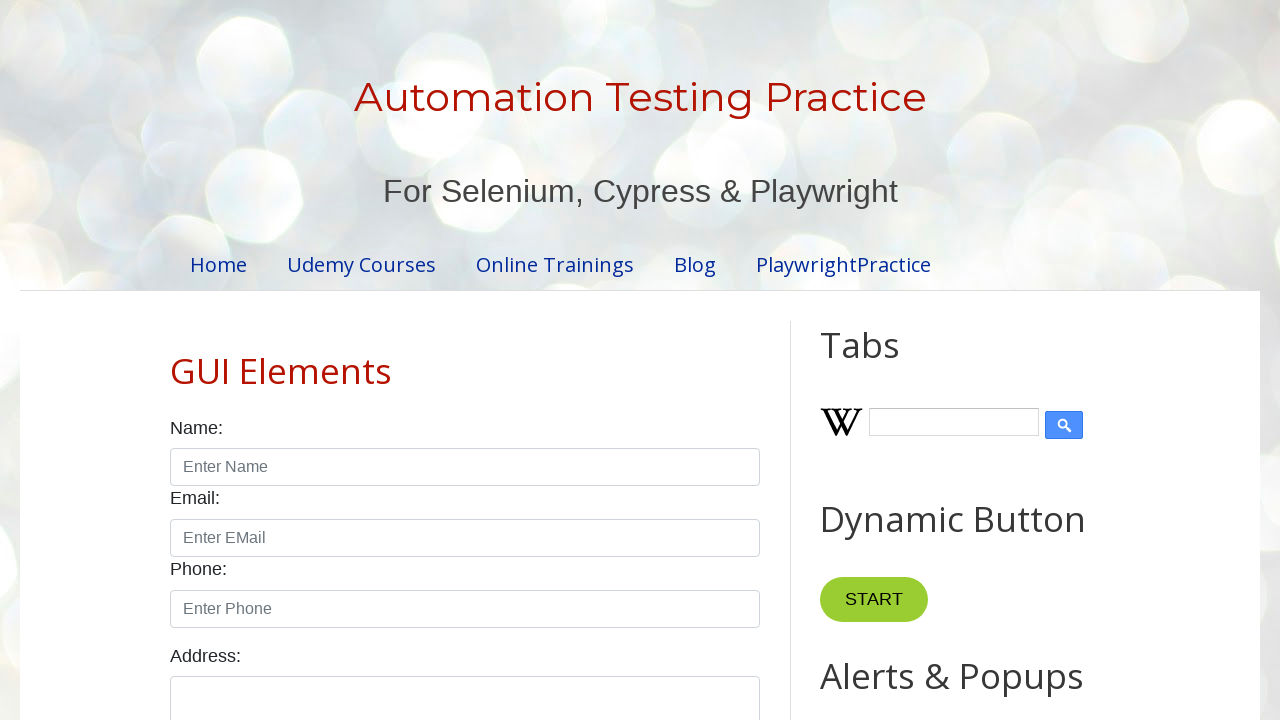

Hovered over the colors dropdown element at (465, 360) on #colors
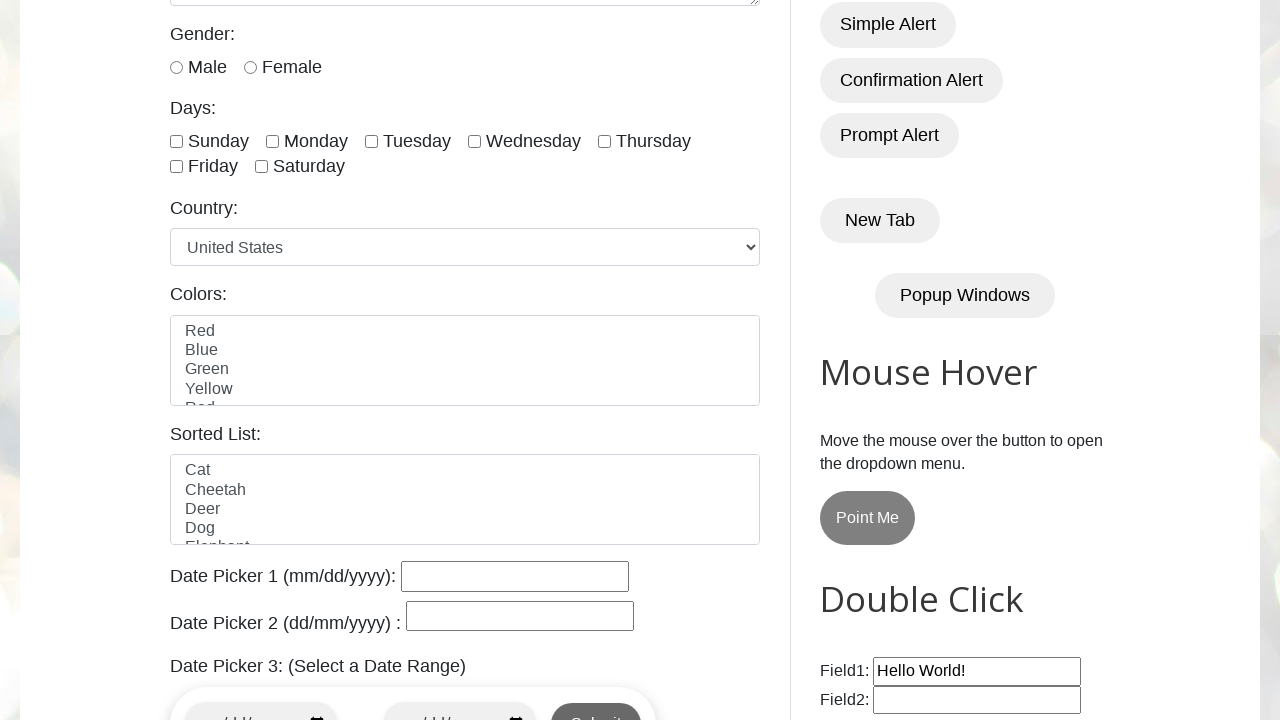

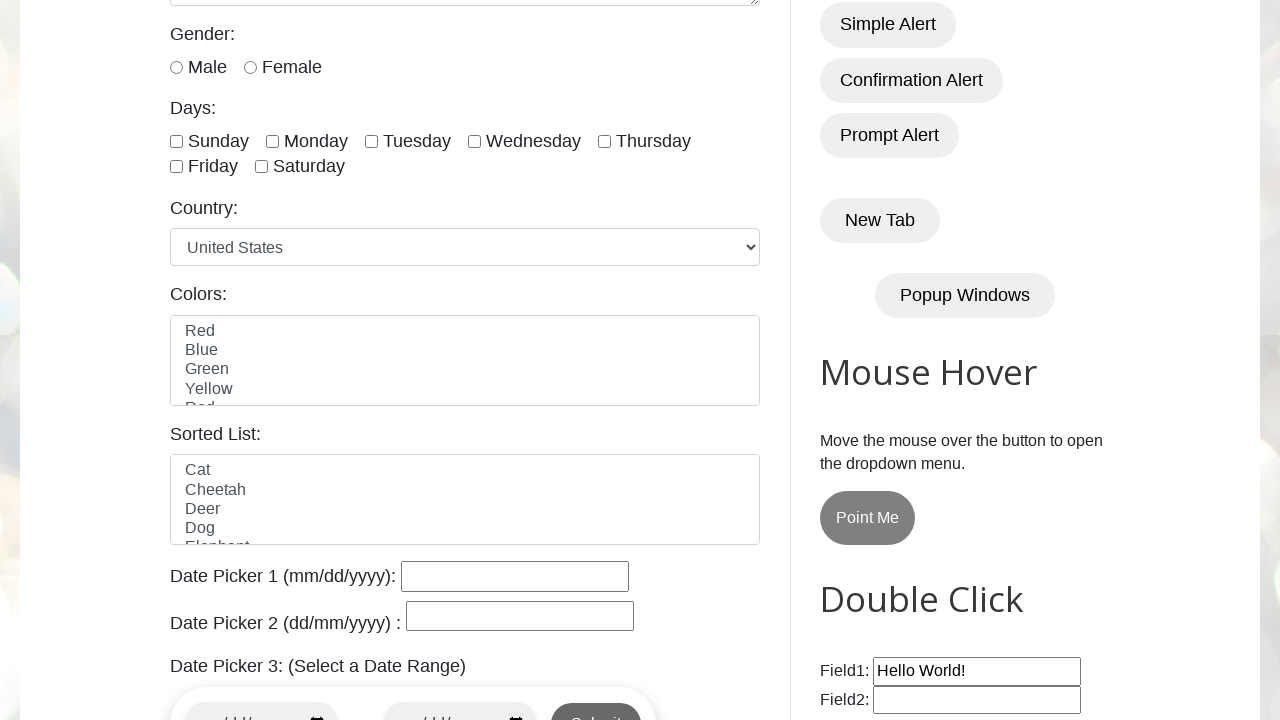